Tests the subscription functionality on Automation Exercise website by navigating to the cart page, scrolling to the footer subscription section, entering an email address, and verifying the subscription success message.

Starting URL: http://automationexercise.com

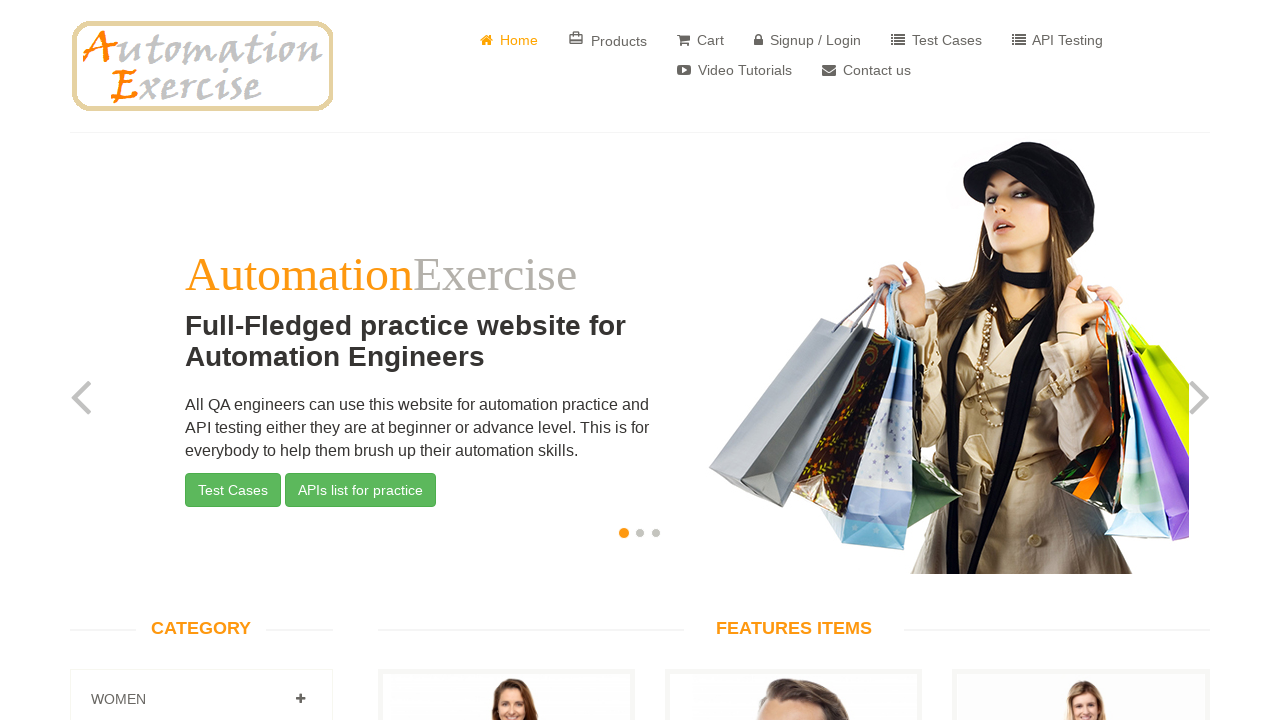

Homepage logo is visible
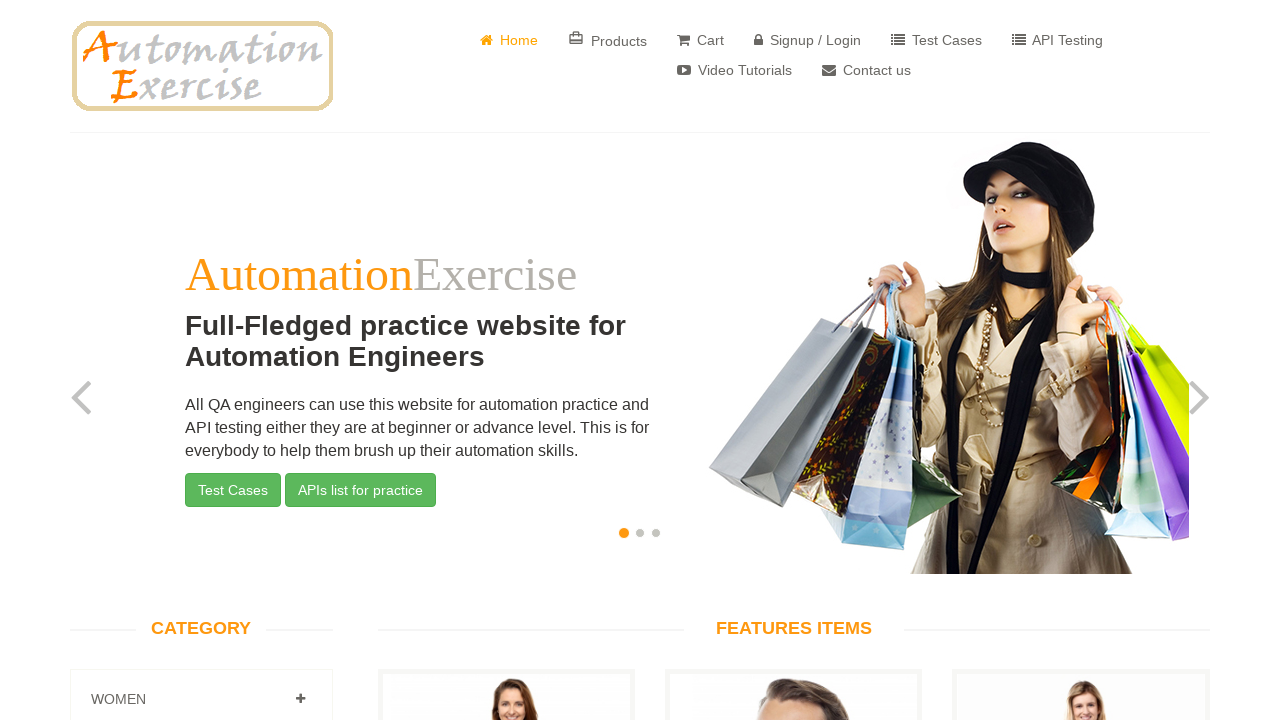

Clicked on Cart button to navigate to cart page at (700, 40) on a[href='/view_cart']
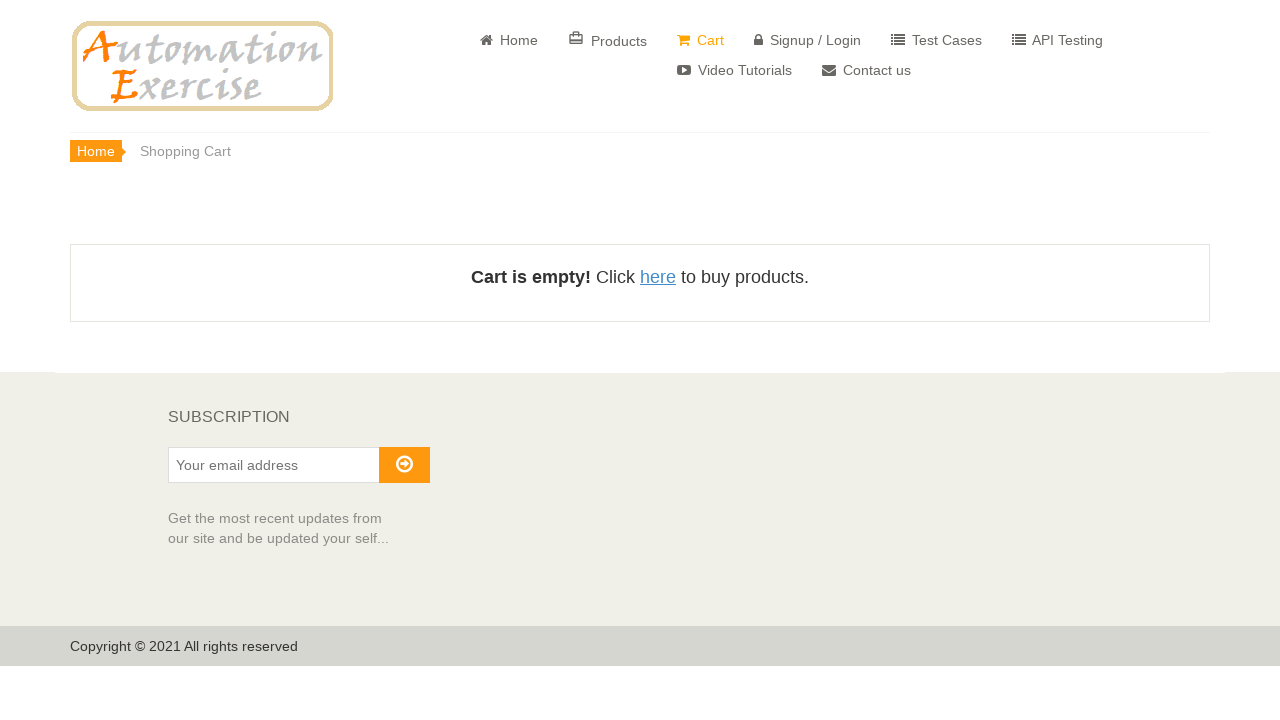

Scrolled to bottom of page to reveal footer subscription section
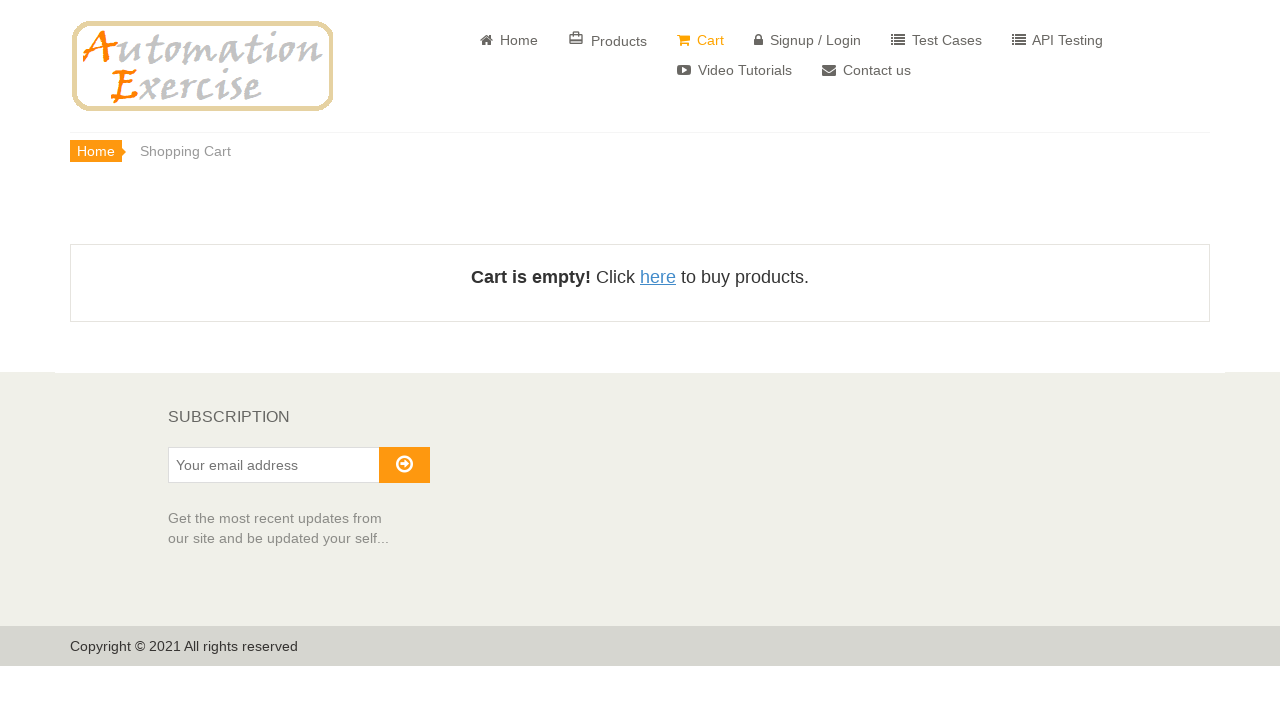

Subscription section is now visible
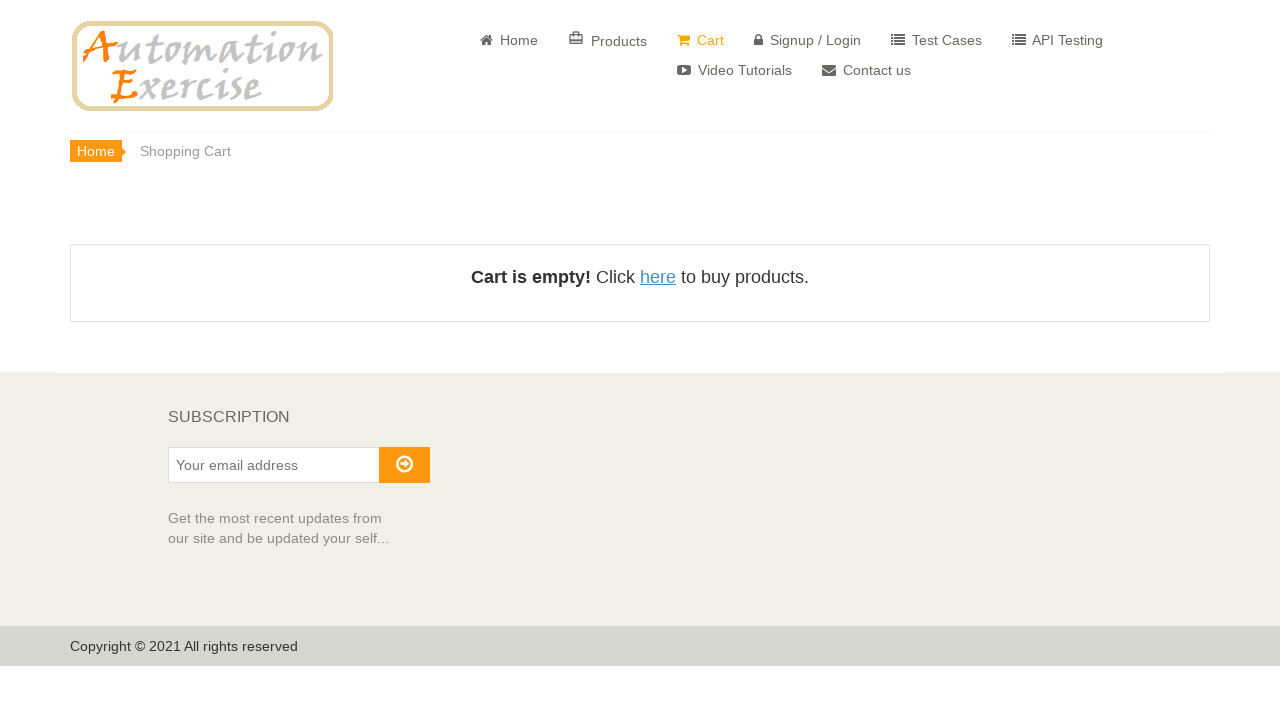

Entered email address 'raysting@gmail.com' in subscription field on #susbscribe_email
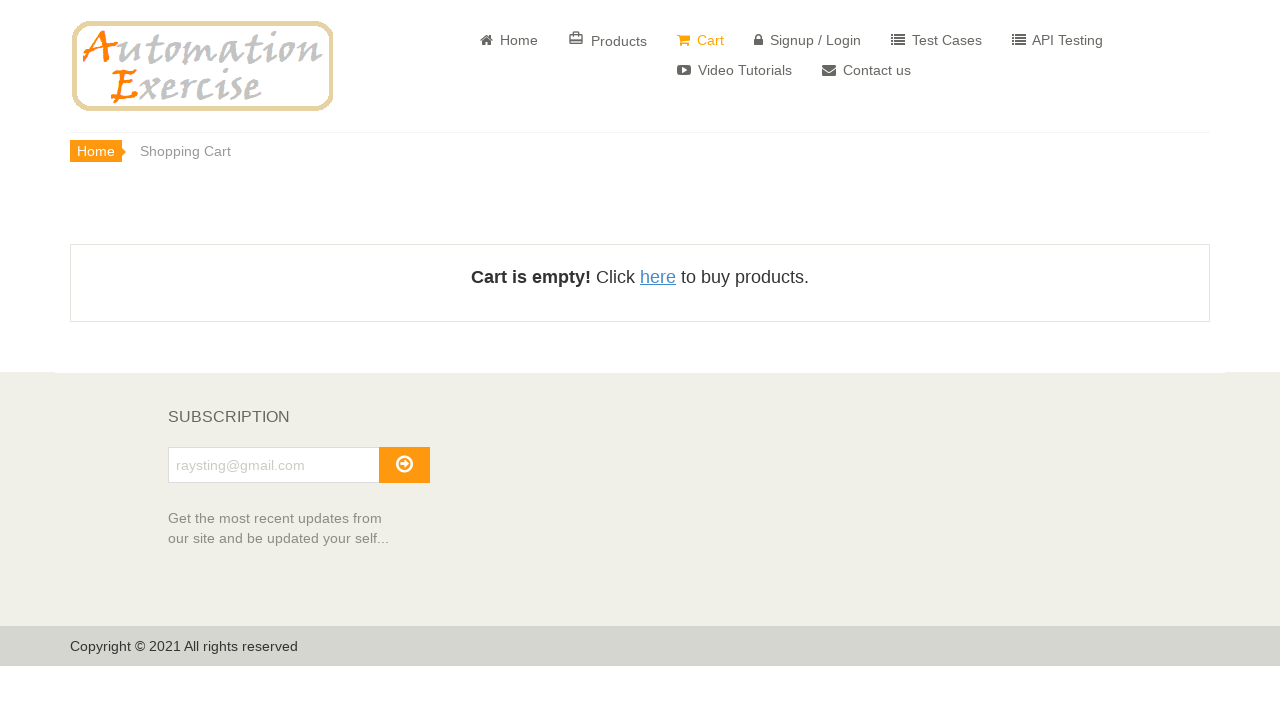

Clicked subscribe button to submit email at (404, 465) on #subscribe
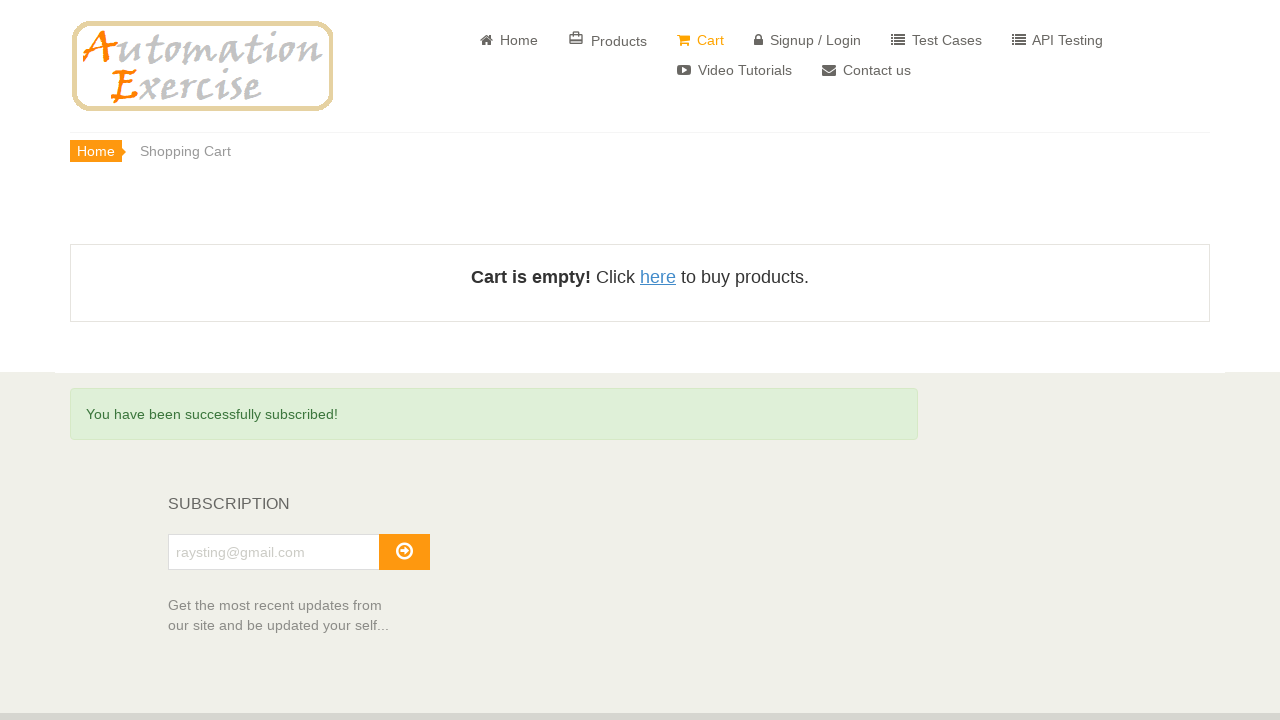

Subscription success message appeared confirming successful subscription
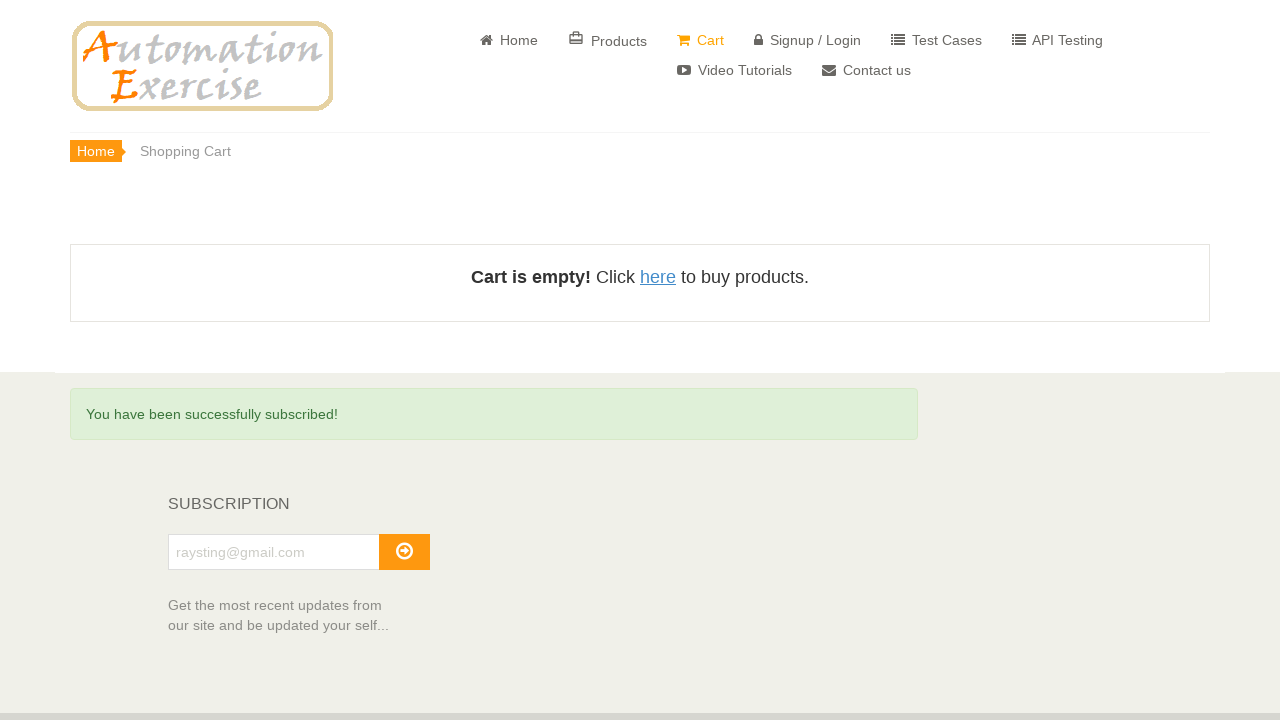

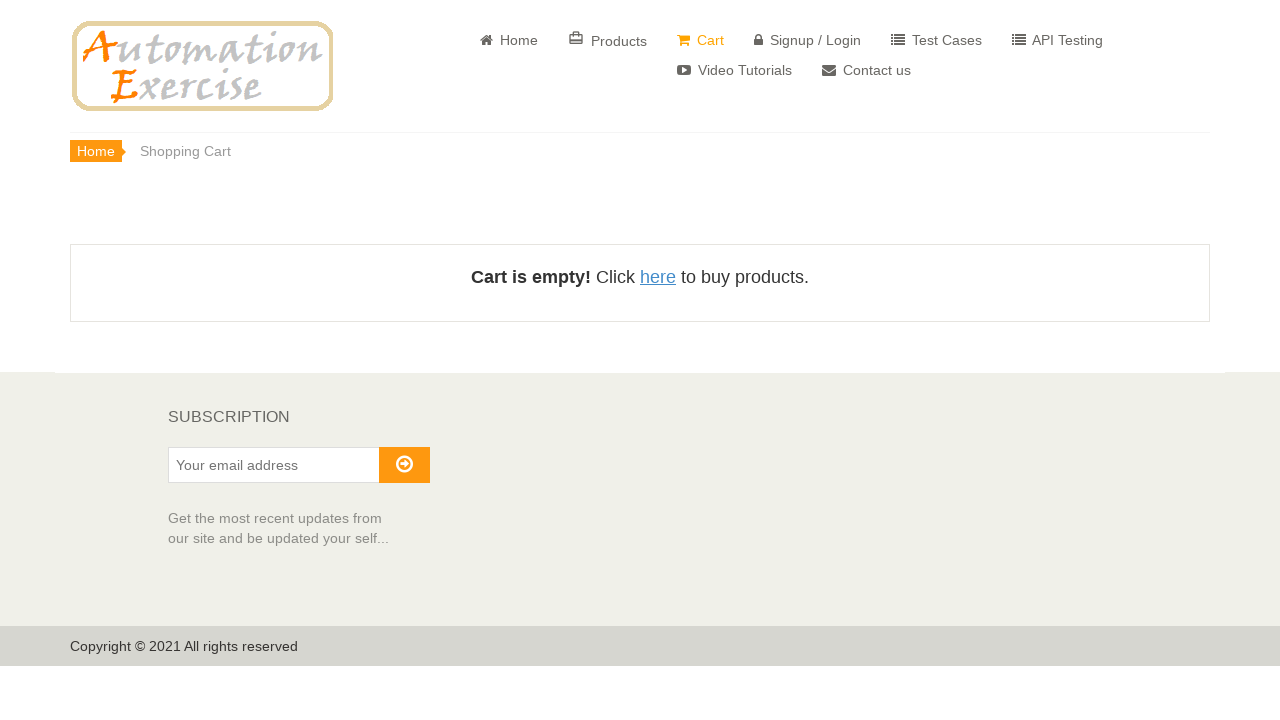